Navigates to the Vietnamese Ministry of Finance price appraisal list page, finds article links matching a specific pattern, and navigates to the first valid detail article page.

Starting URL: https://mof.gov.vn/bo-tai-chinh/danh-sach-tham-dinh-ve-gia

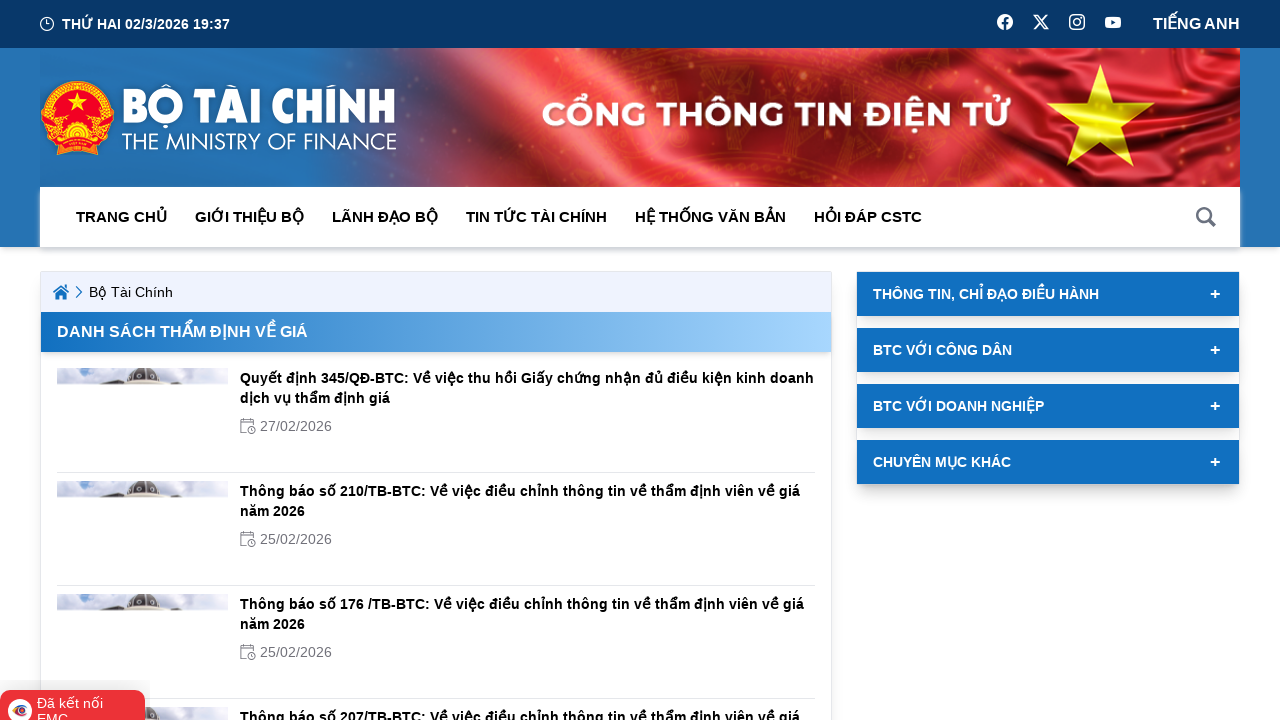

Waited 5 seconds for page to load
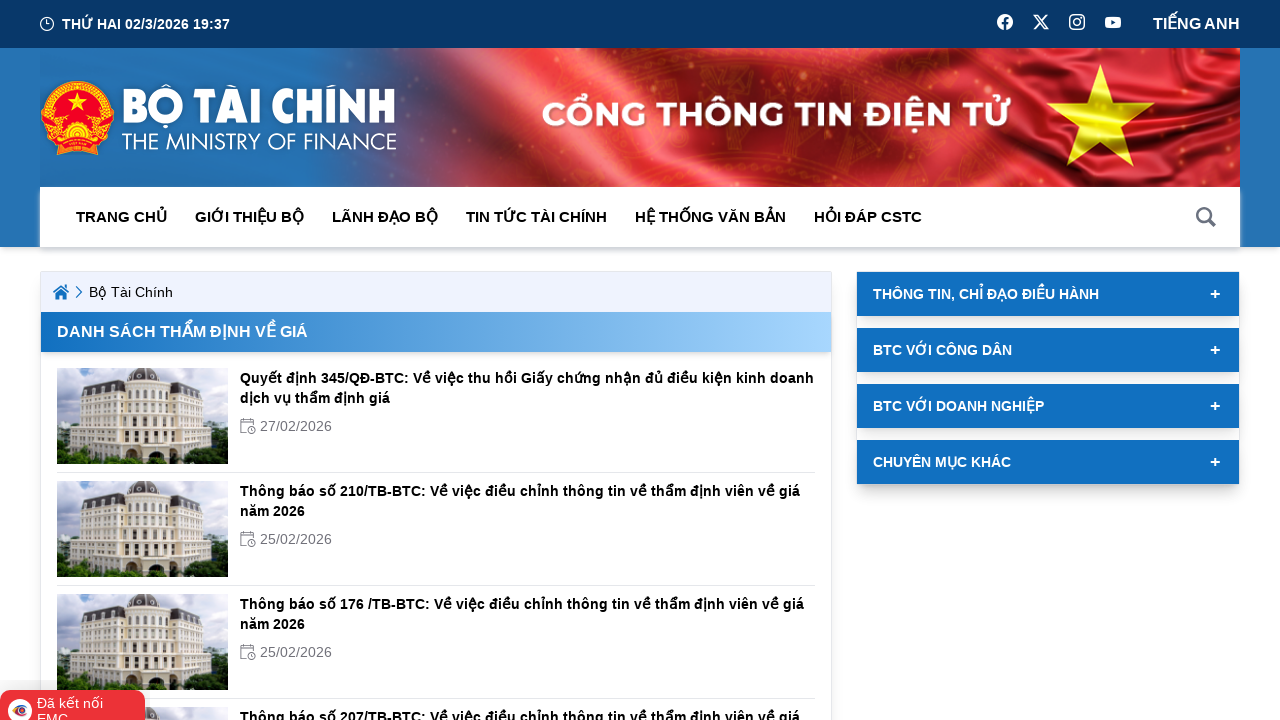

Retrieved all anchor elements from the page
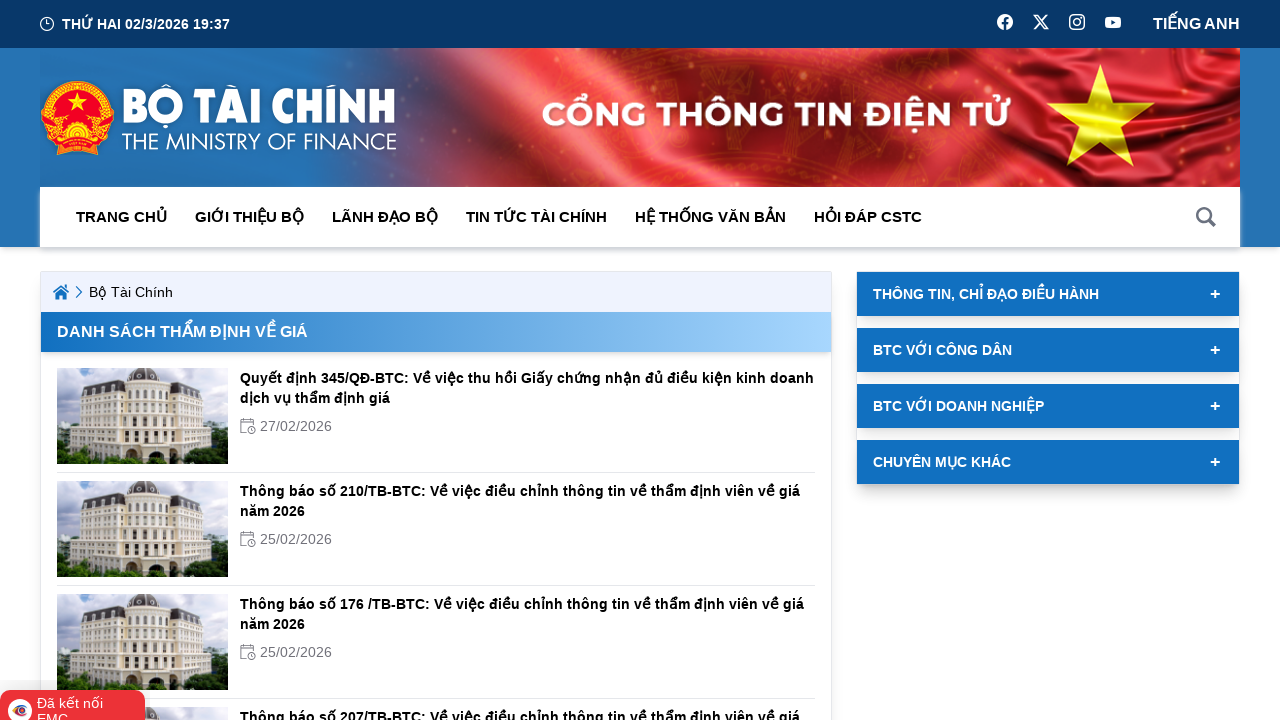

Filtered anchor elements and found 0 valid article links matching the price appraisal pattern
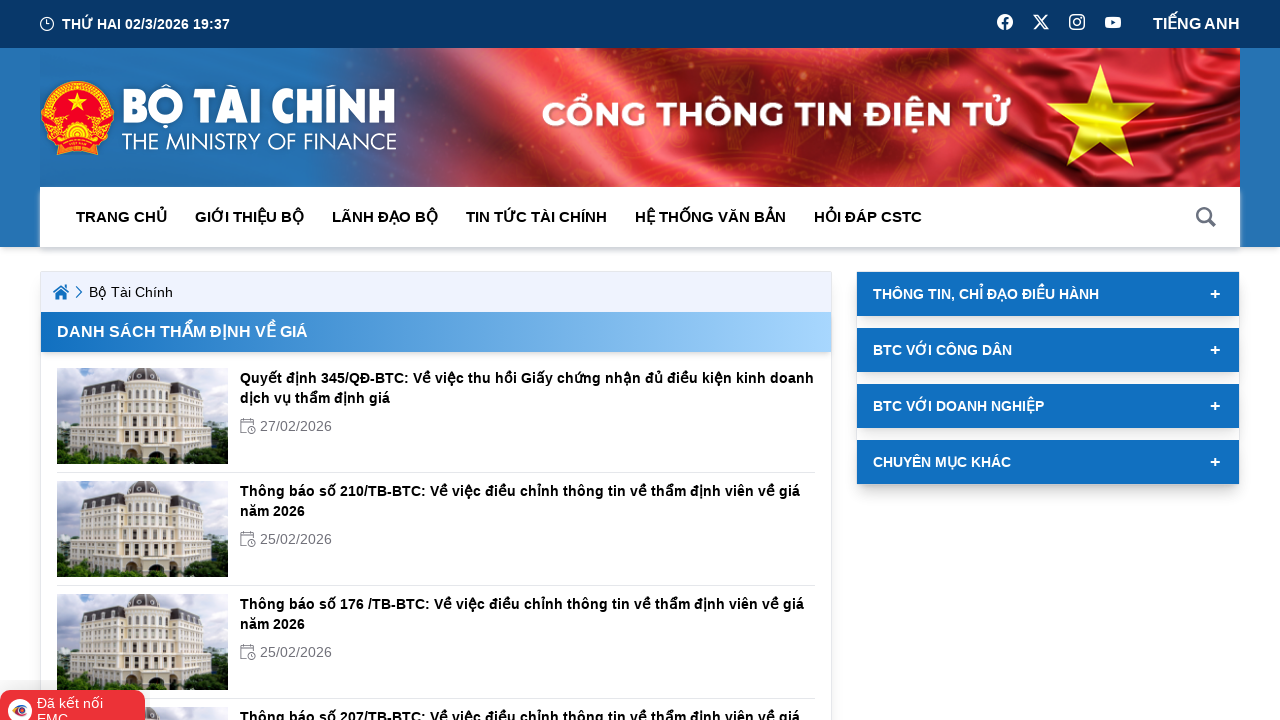

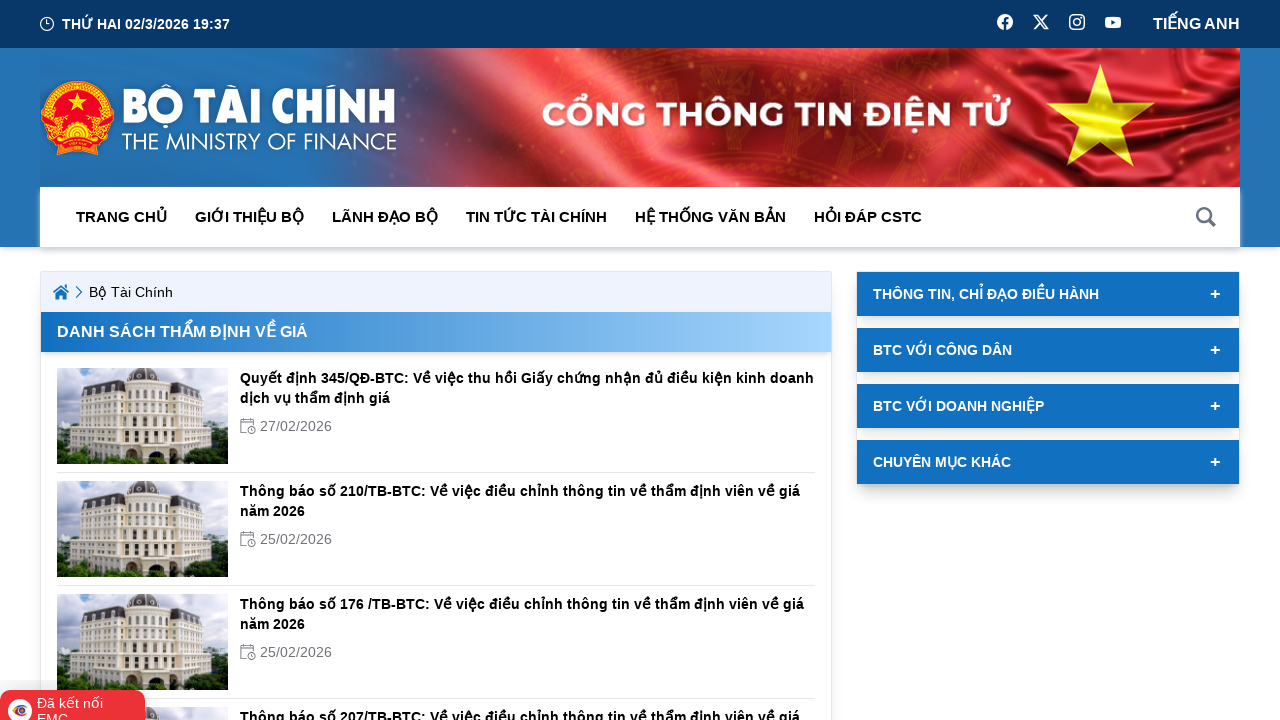